Tests browsing languages by letter J and verifies the page displays correct text about languages starting with J

Starting URL: http://www.99-bottles-of-beer.net/

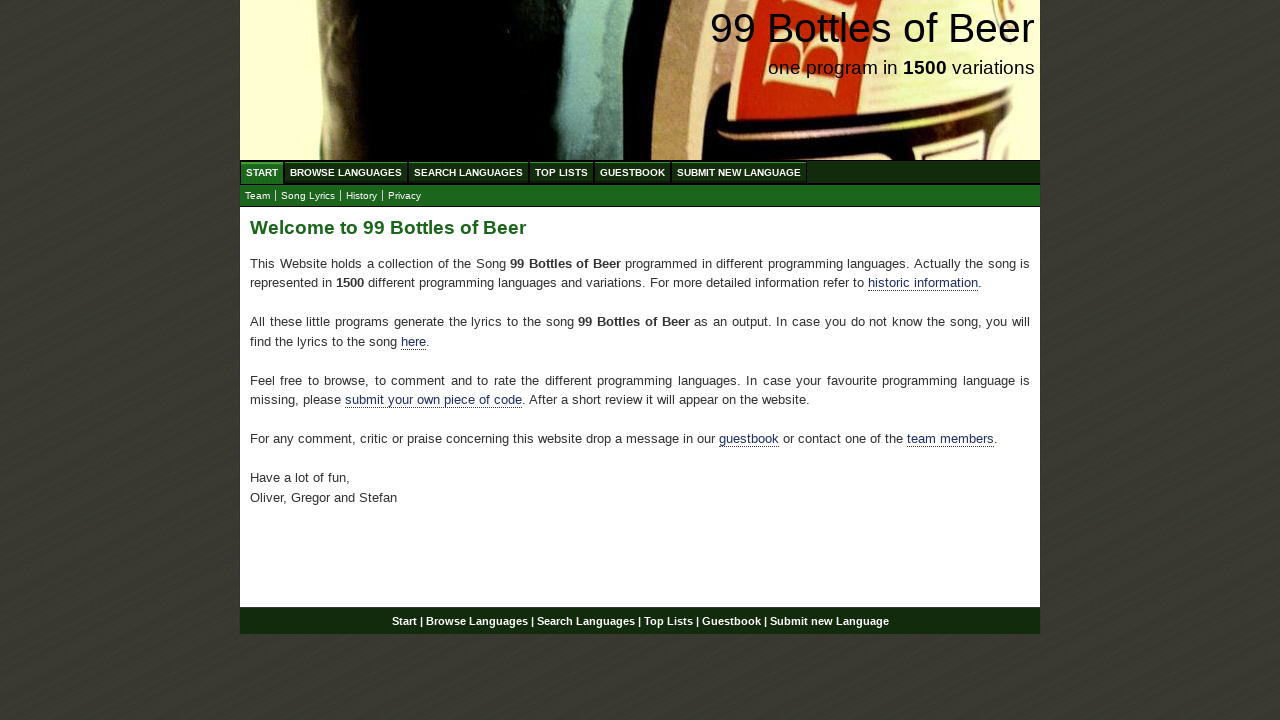

Clicked on Browse Languages link at (346, 172) on a:text('Browse Languages')
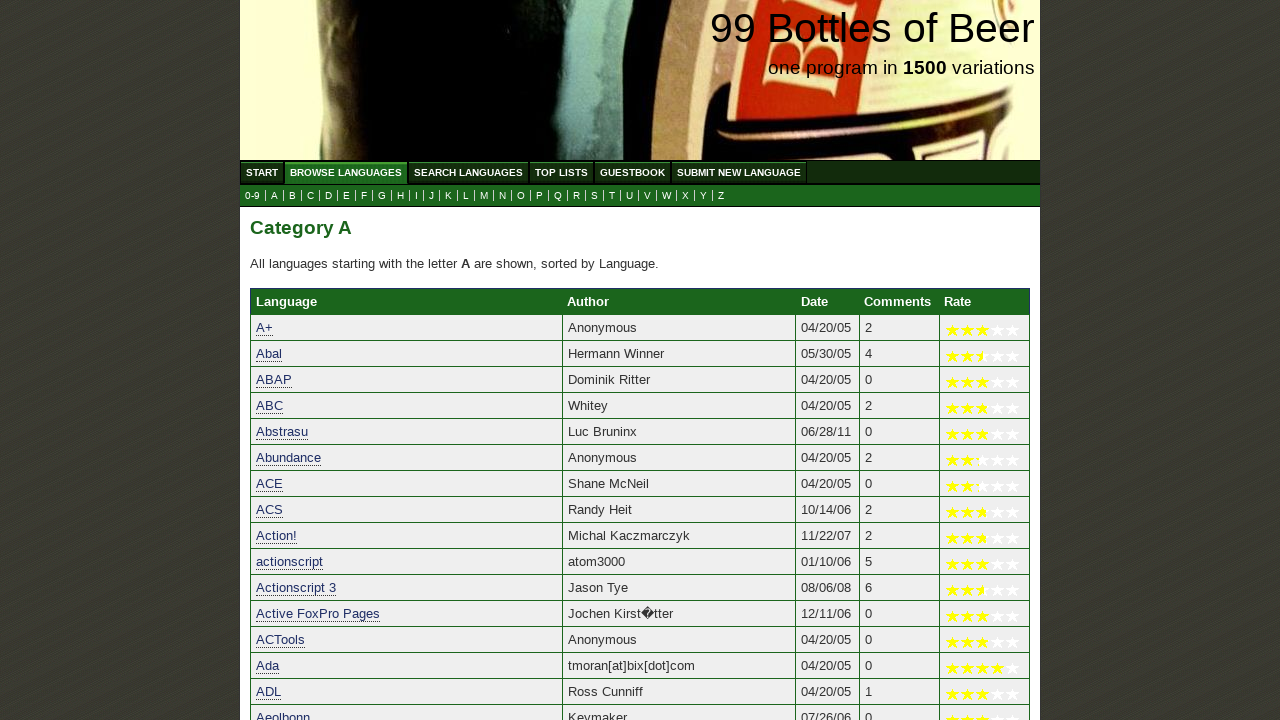

Clicked on letter J to browse languages starting with J at (432, 196) on a[href='j.html']
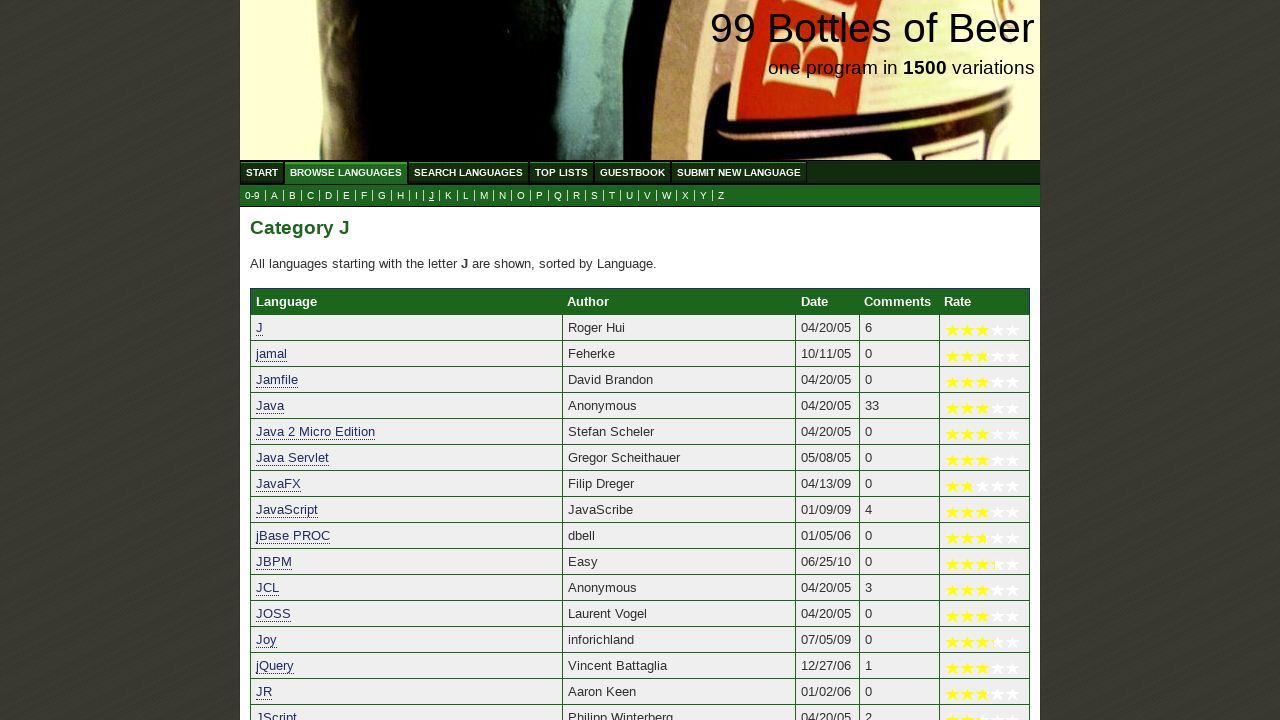

Verified page displays correct text about languages starting with J
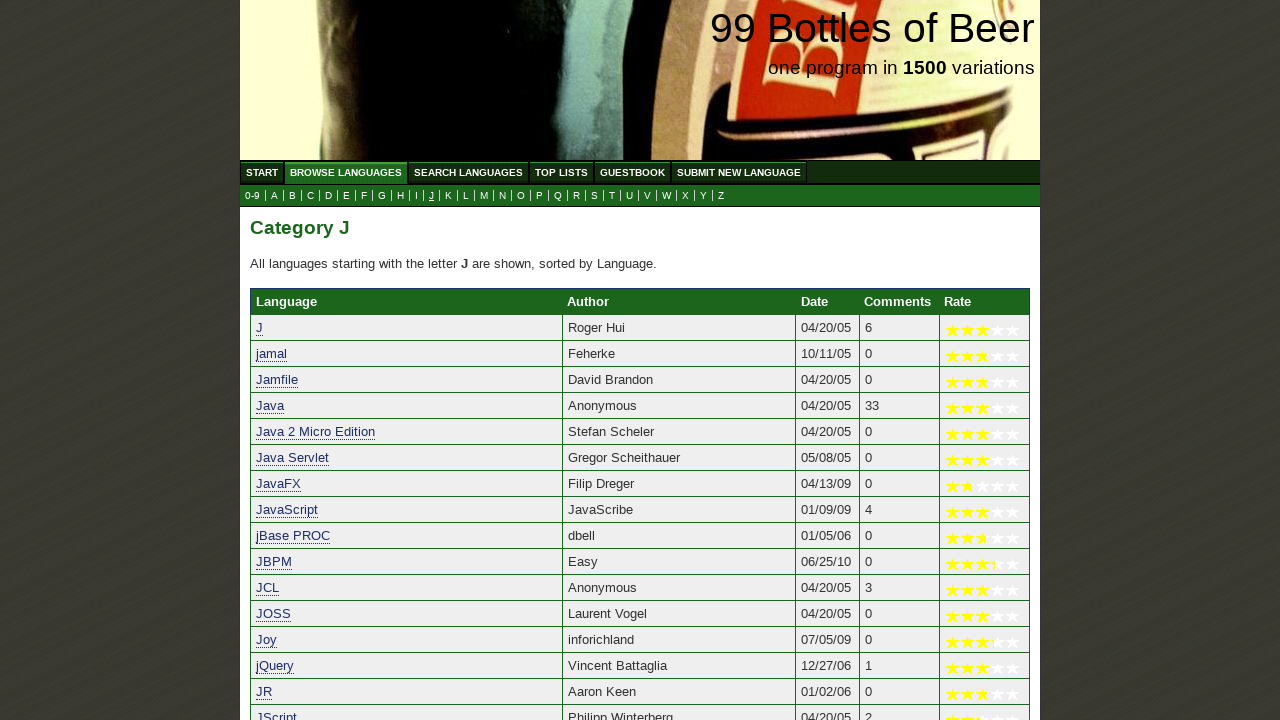

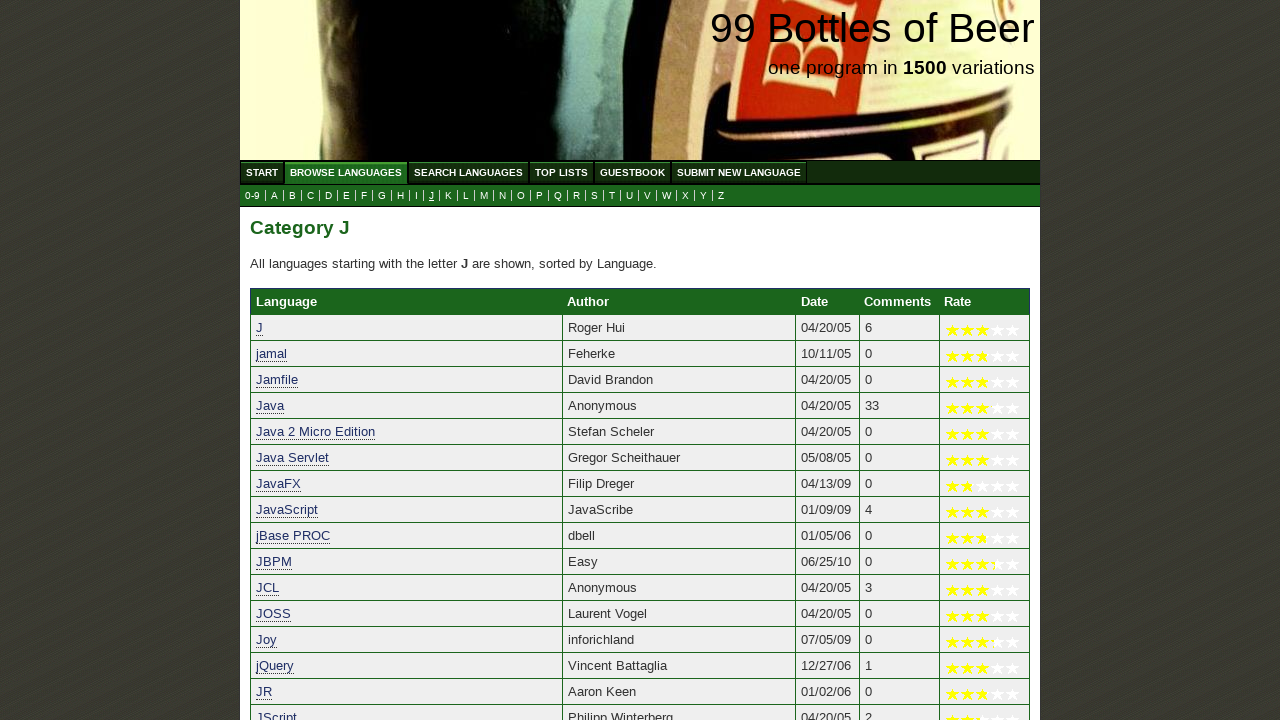